Tests that completed items are removed when the Clear completed button is clicked

Starting URL: https://demo.playwright.dev/todomvc

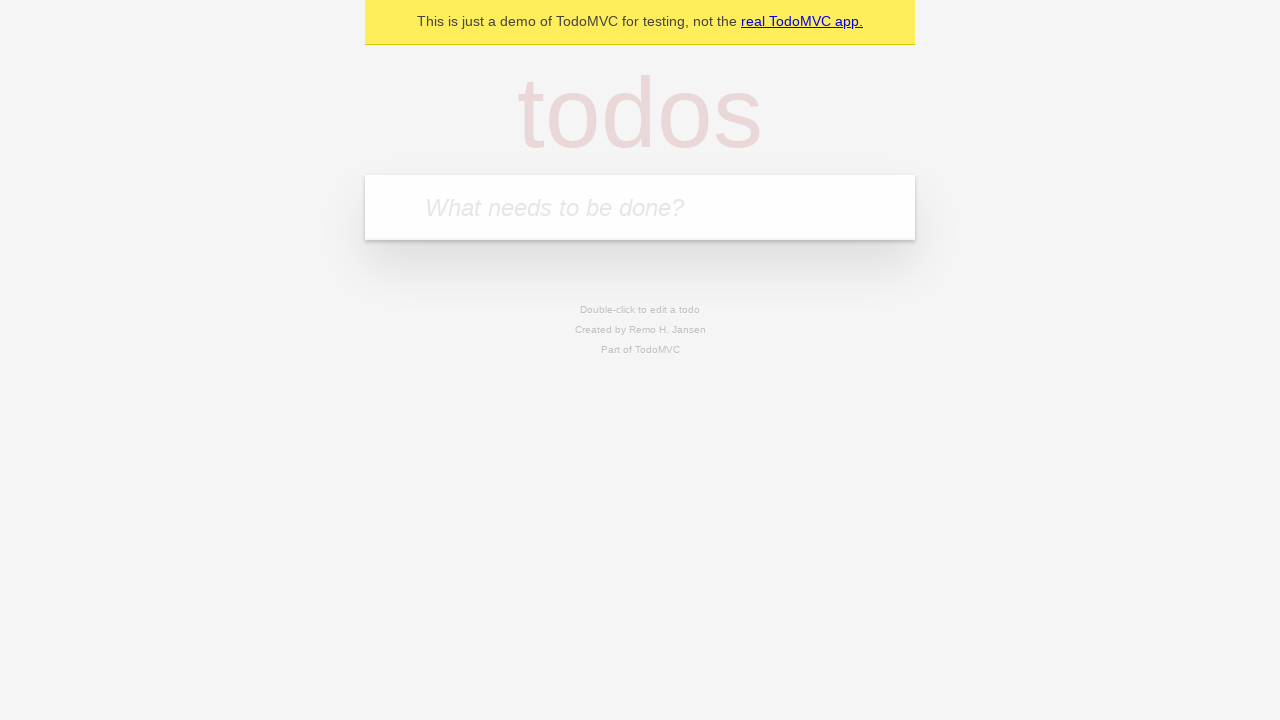

Filled todo input with 'buy some cheese' on internal:attr=[placeholder="What needs to be done?"i]
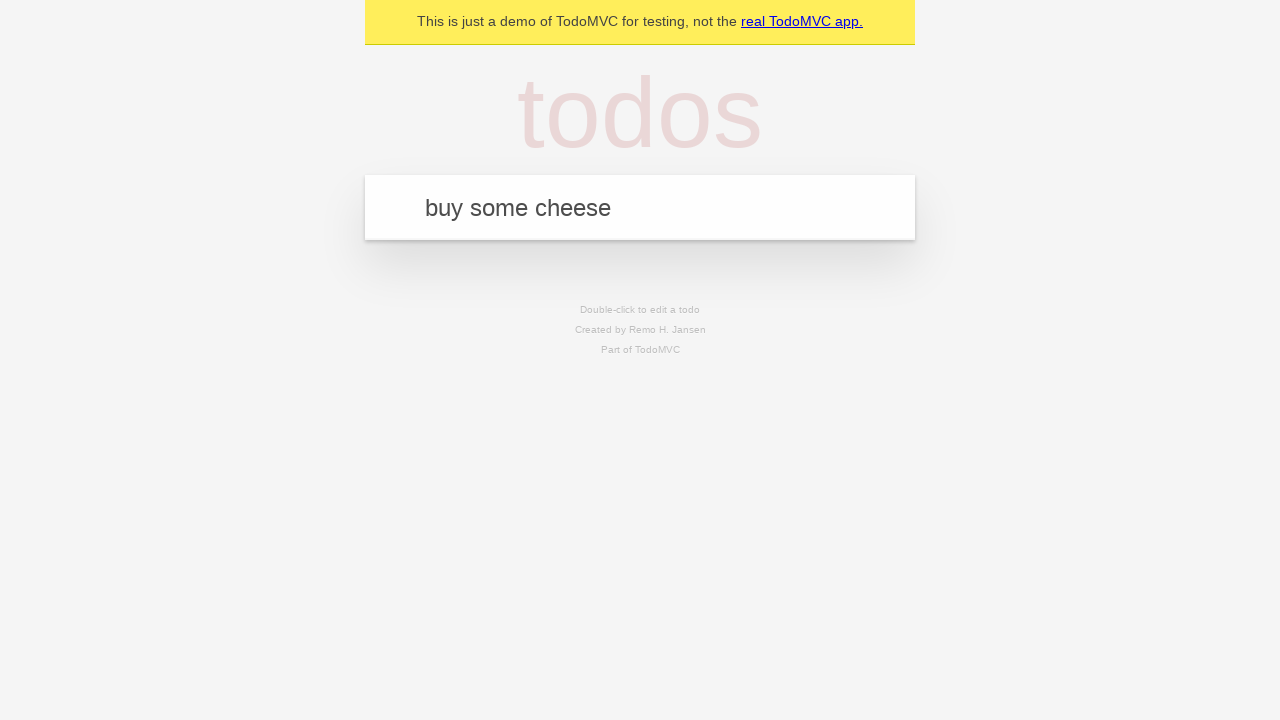

Pressed Enter to add todo 'buy some cheese' on internal:attr=[placeholder="What needs to be done?"i]
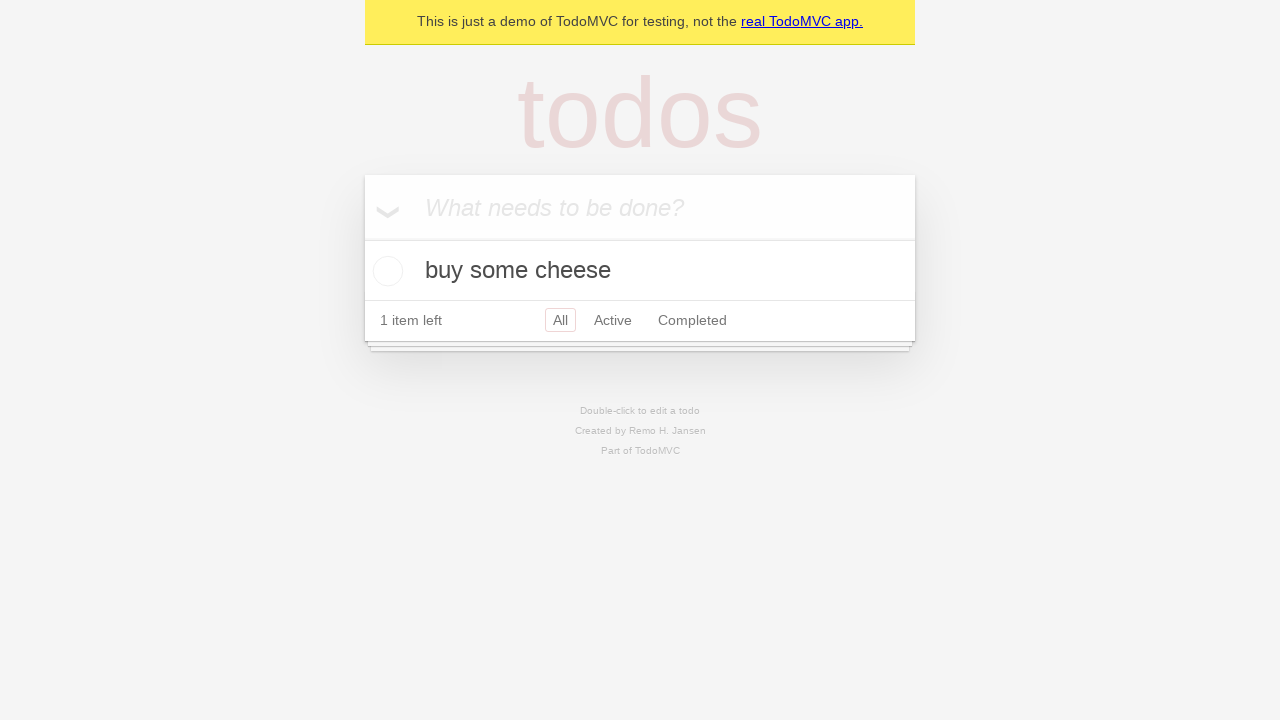

Filled todo input with 'feed the cat' on internal:attr=[placeholder="What needs to be done?"i]
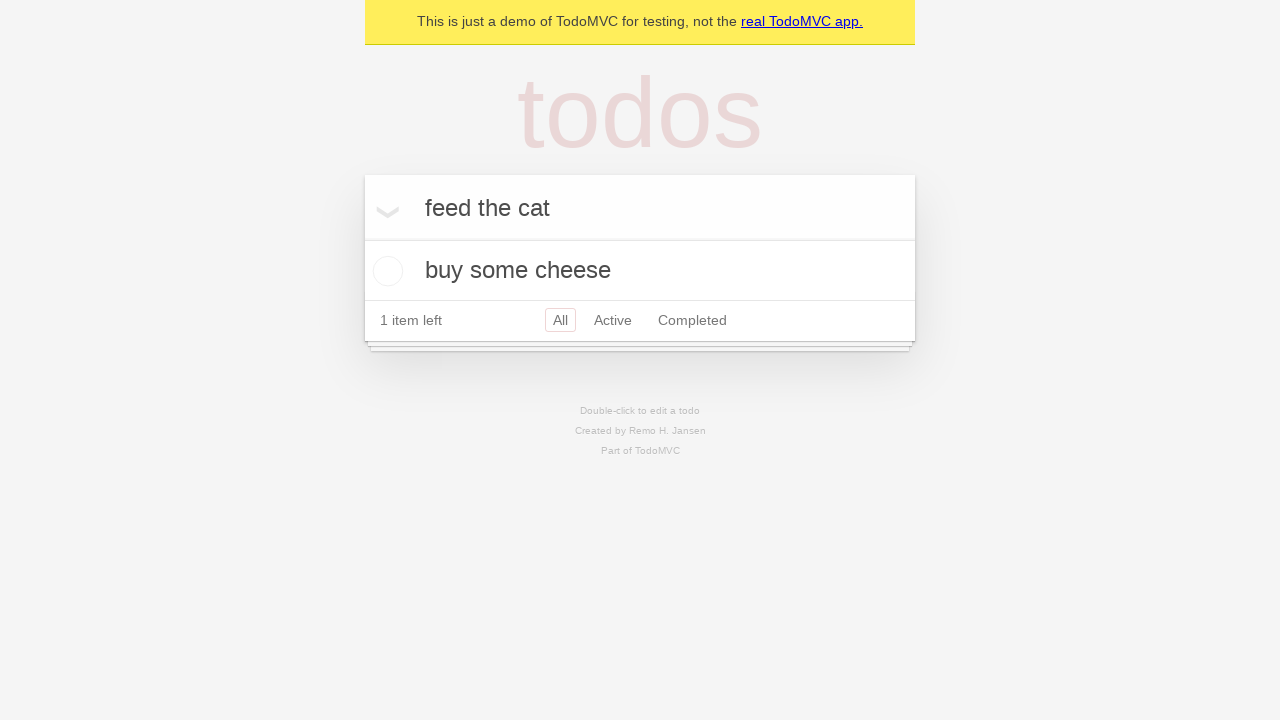

Pressed Enter to add todo 'feed the cat' on internal:attr=[placeholder="What needs to be done?"i]
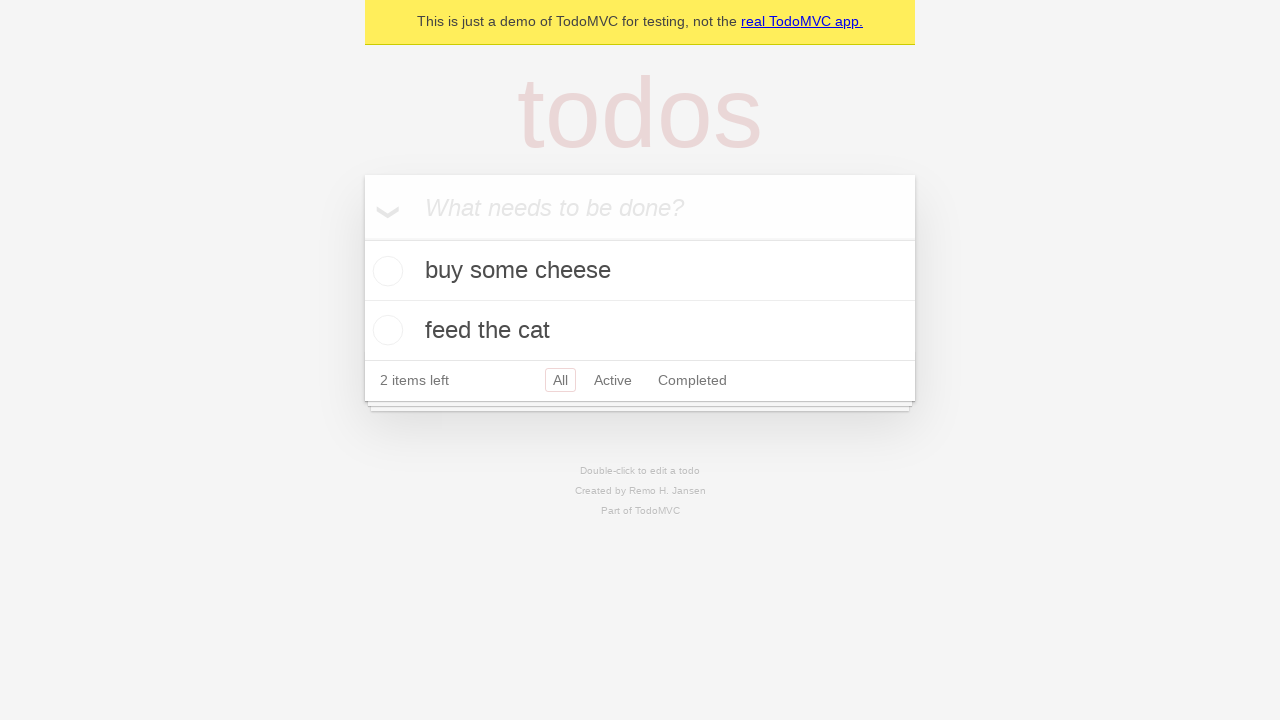

Filled todo input with 'book a doctors appointment' on internal:attr=[placeholder="What needs to be done?"i]
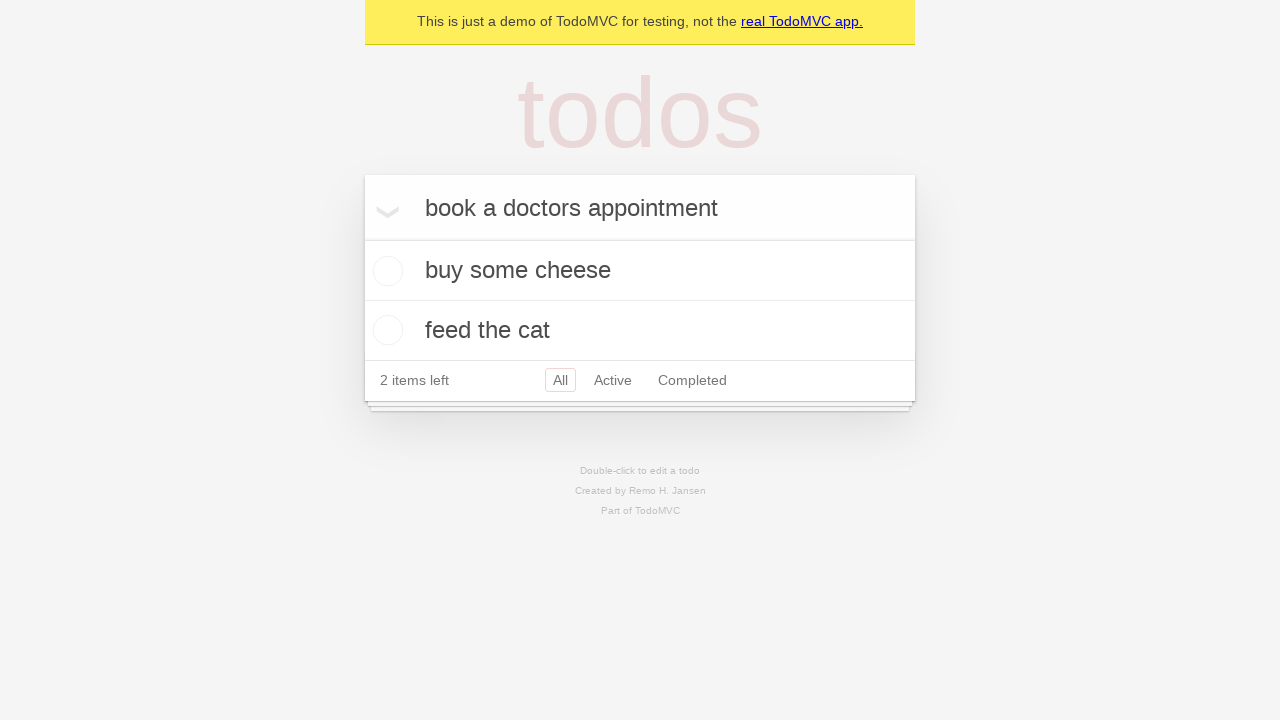

Pressed Enter to add todo 'book a doctors appointment' on internal:attr=[placeholder="What needs to be done?"i]
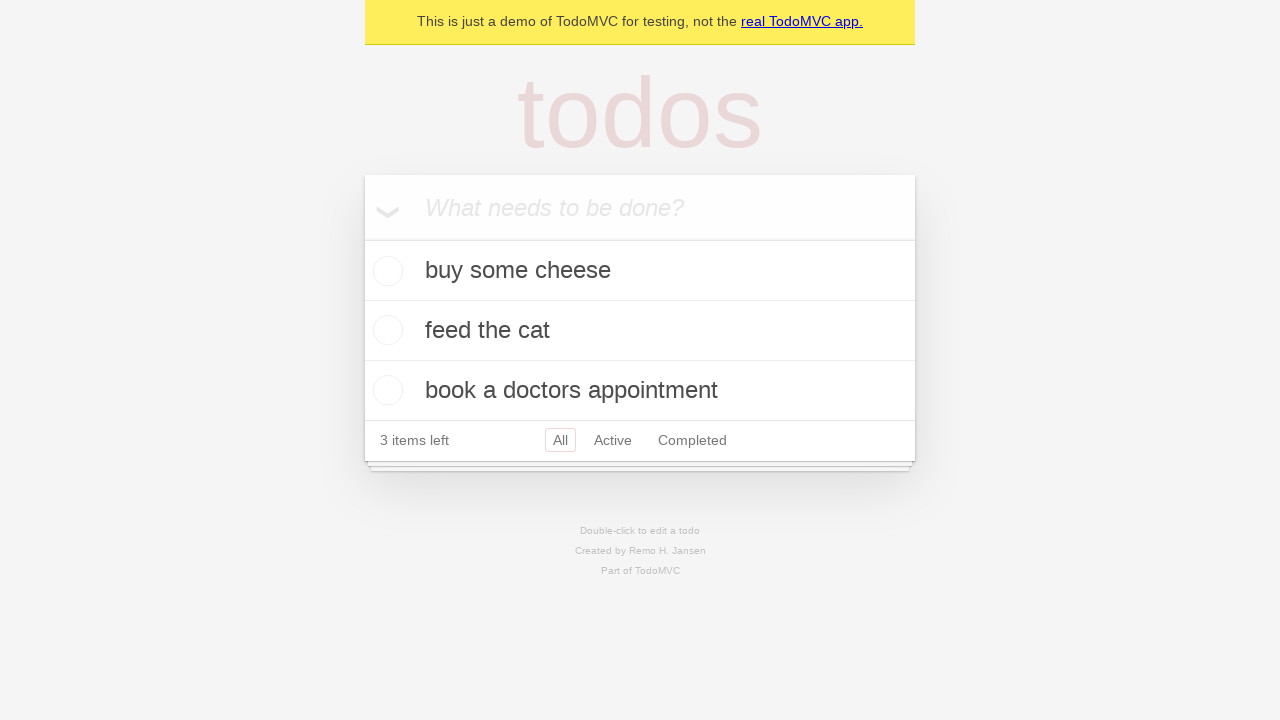

Waited for all 3 todo items to be created
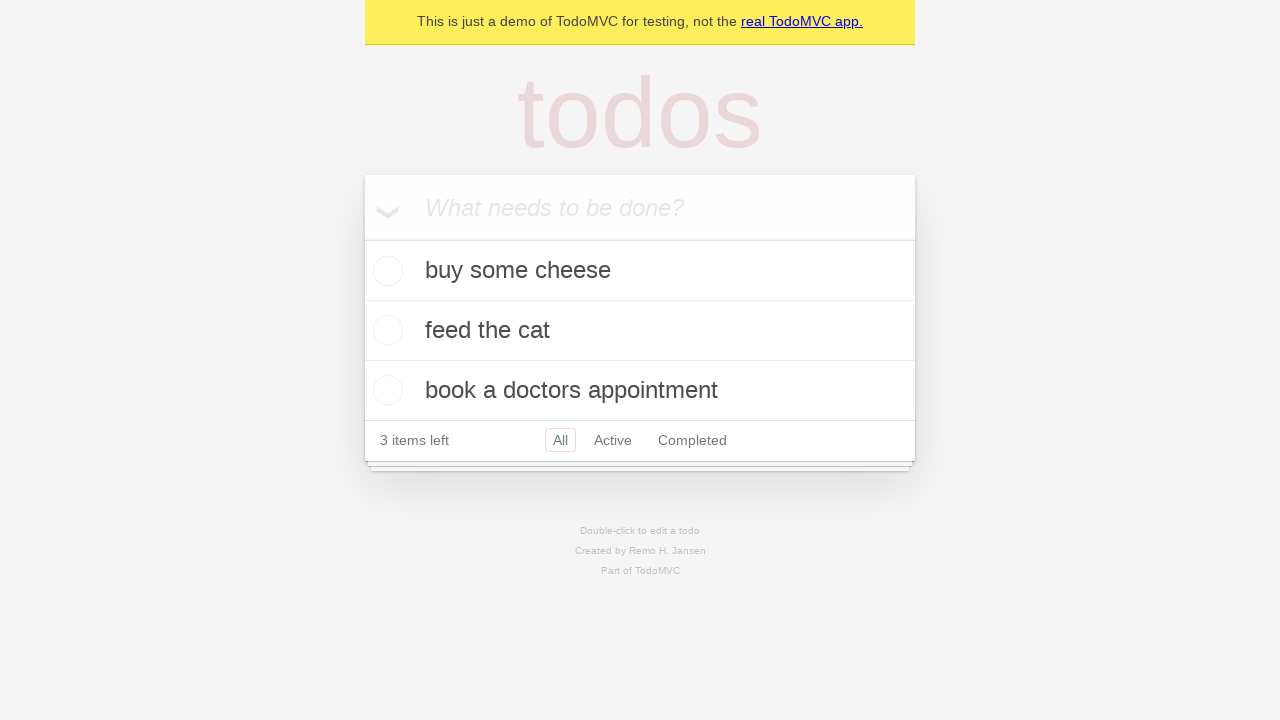

Checked the second todo item as completed at (385, 330) on internal:testid=[data-testid="todo-item"s] >> nth=1 >> internal:role=checkbox
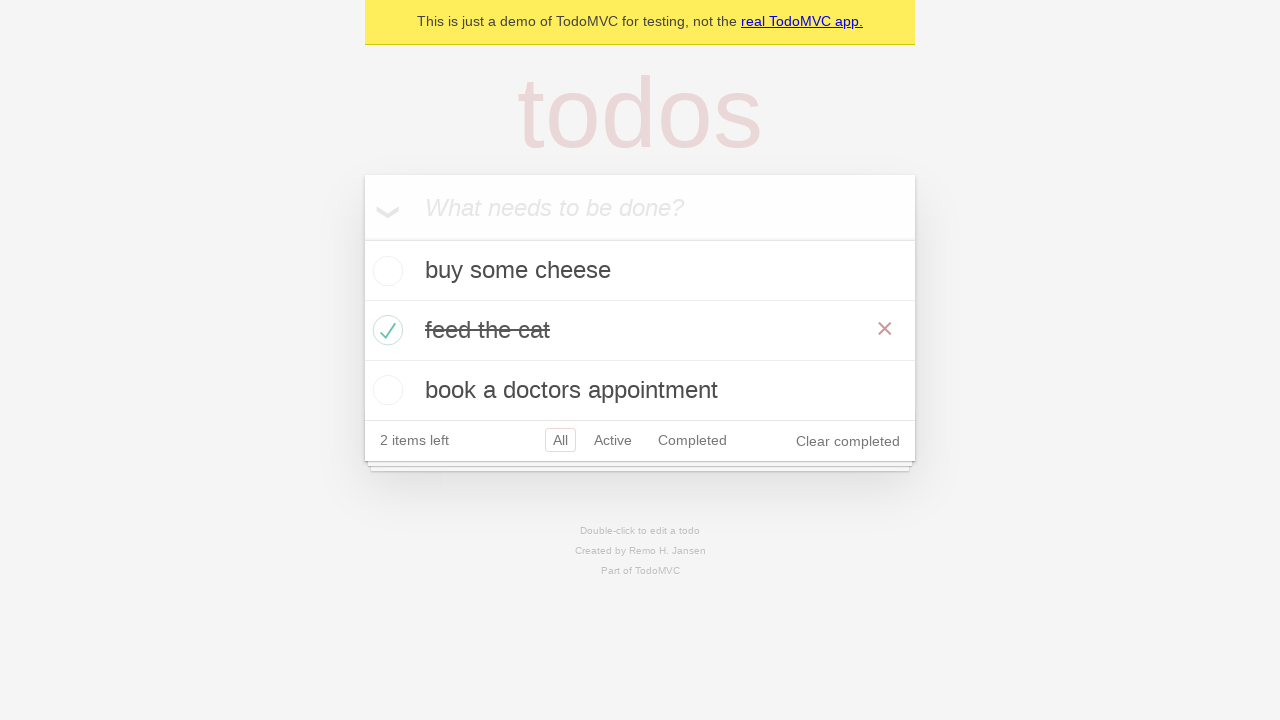

Clicked the 'Clear completed' button at (848, 441) on internal:role=button[name="Clear completed"i]
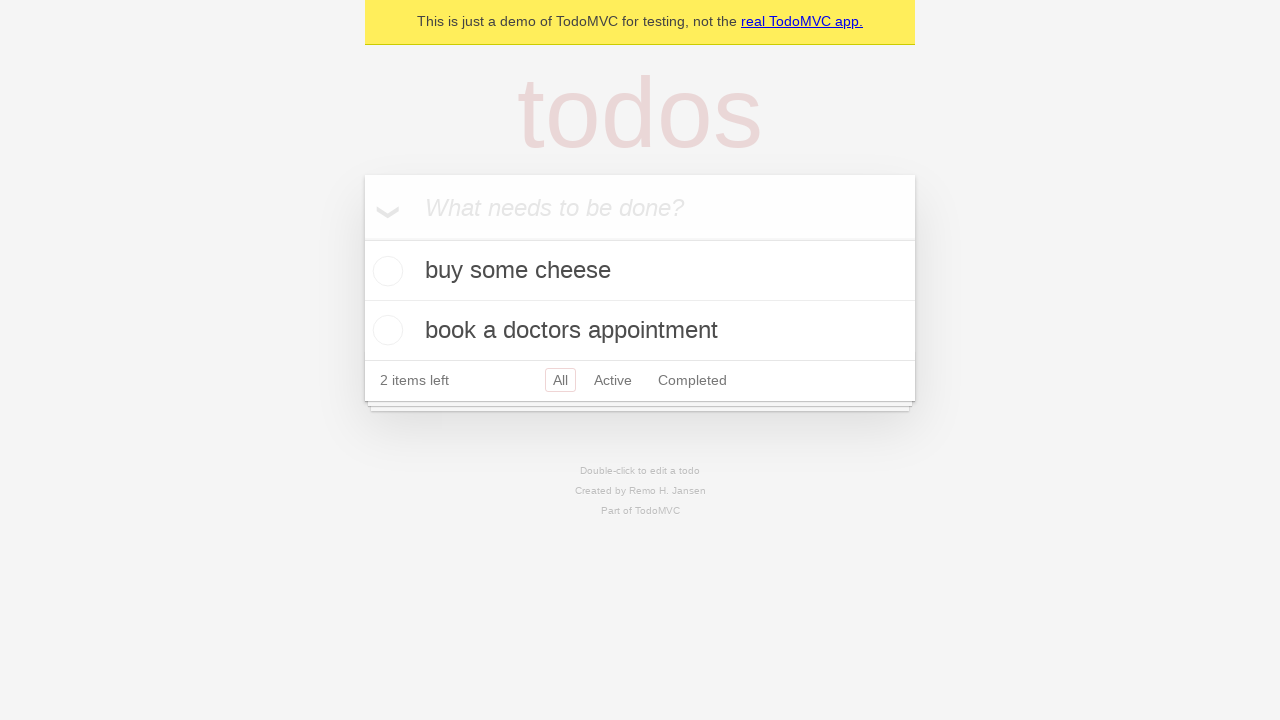

Waited for completed item to be removed, leaving 2 items
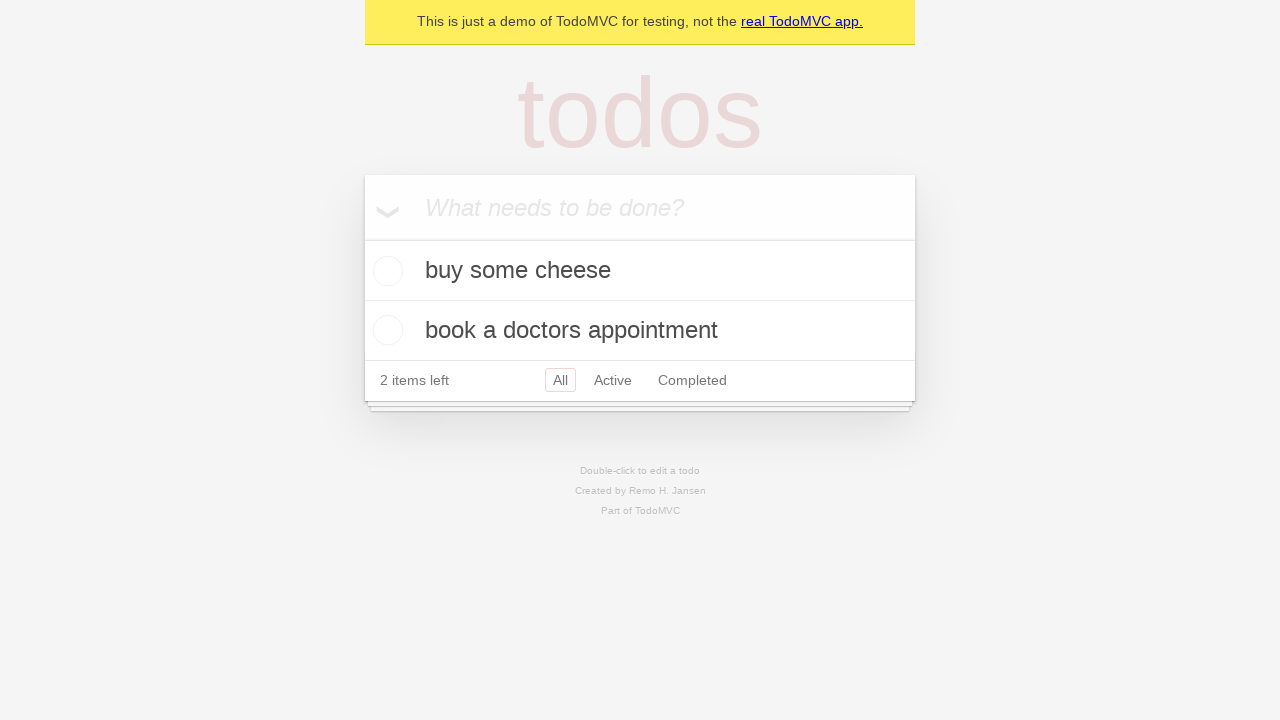

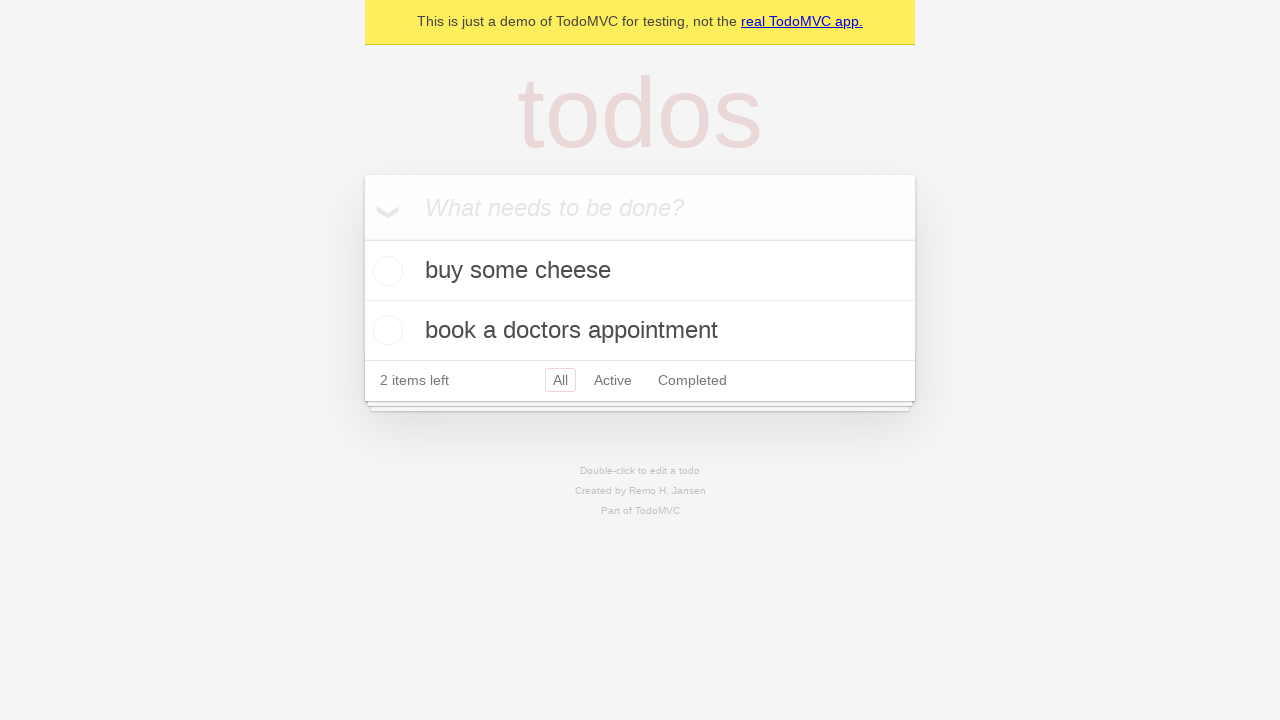